Tests frame navigation by visiting the frames page and clicking on the Nested Frames link, then locating the top frame element

Starting URL: https://the-internet.herokuapp.com/frames

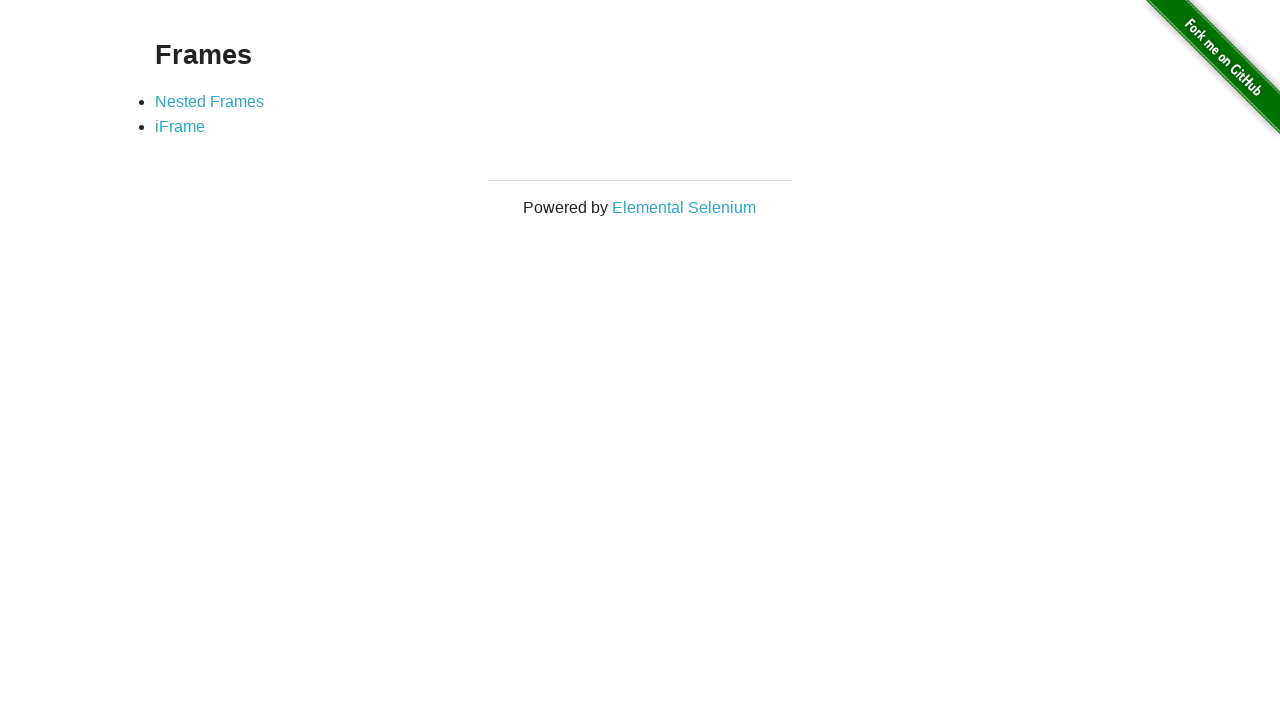

Clicked on the 'Nested Frames' link at (210, 101) on xpath=//a[text()='Nested Frames']
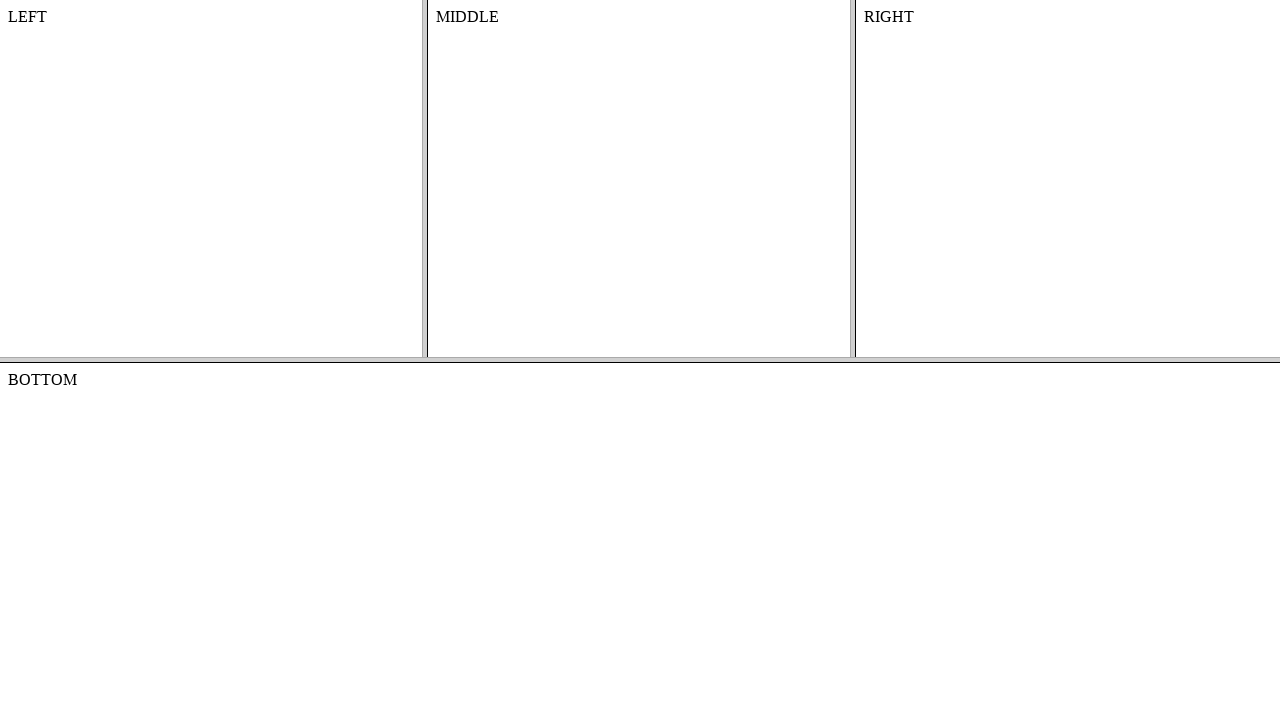

Waited for top frame element to be present in the DOM
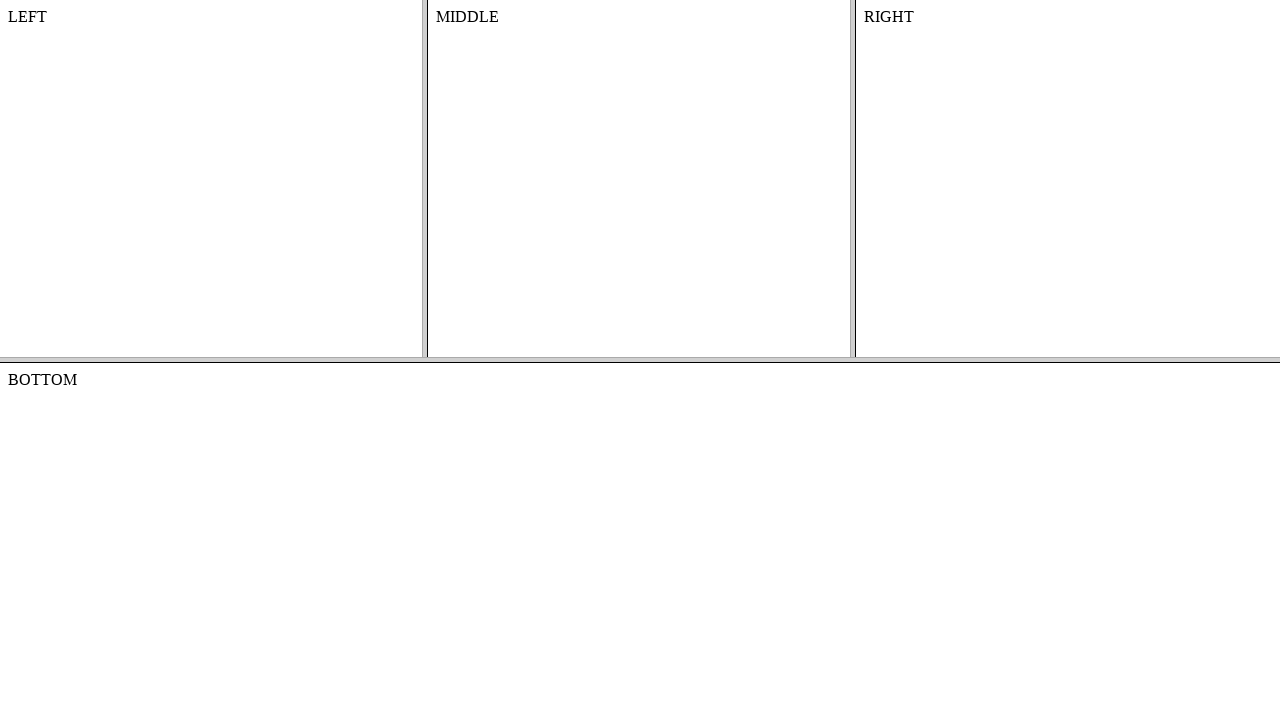

Located and accessed the top frame using frame_locator
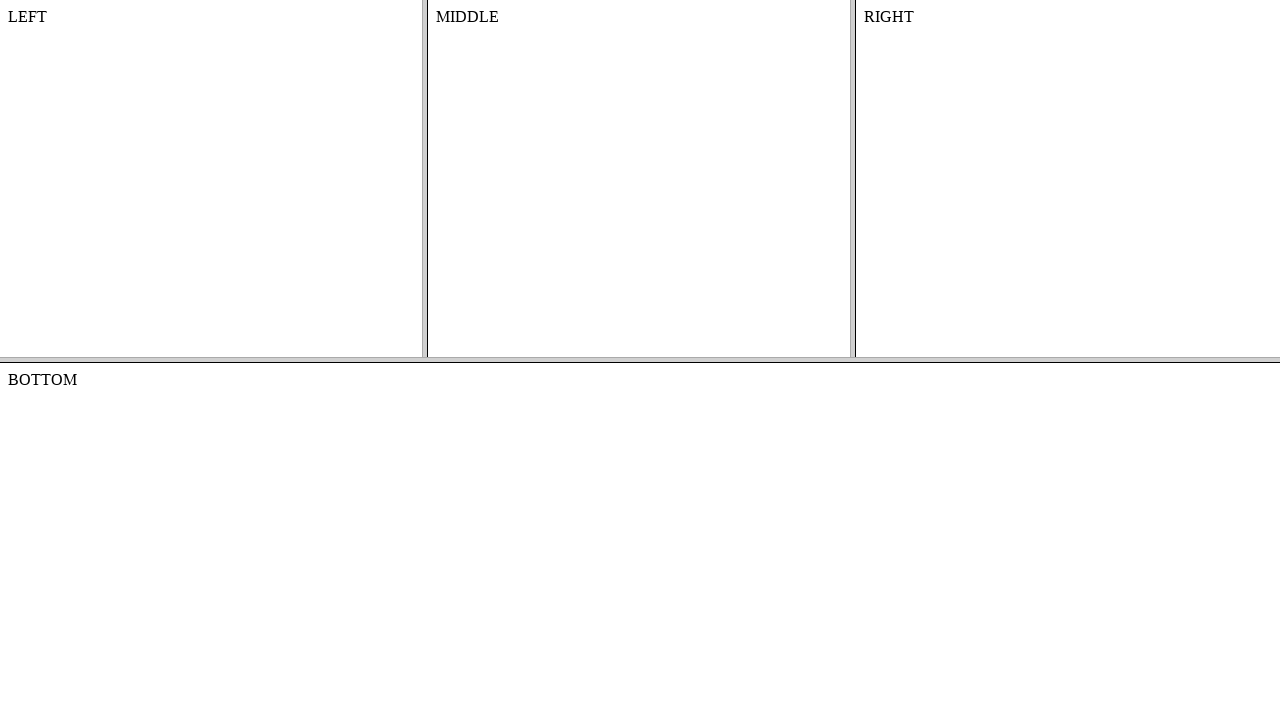

Verified that nested frames exist within the top frame
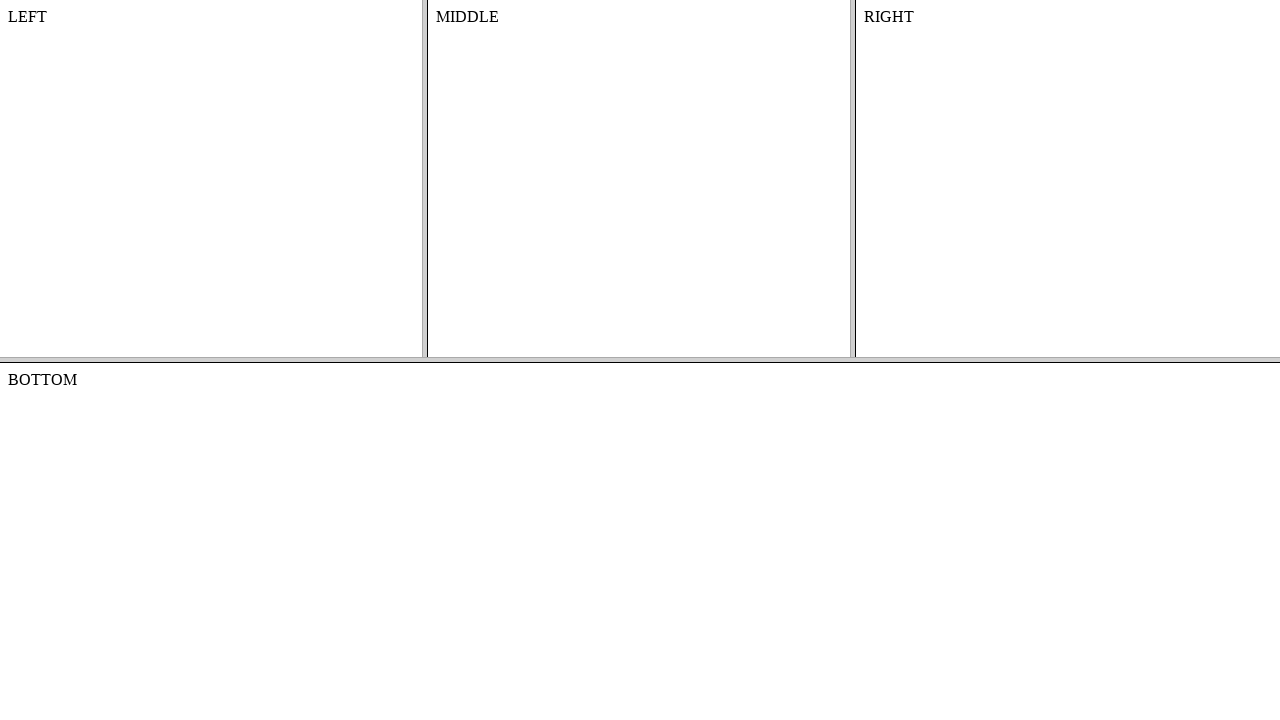

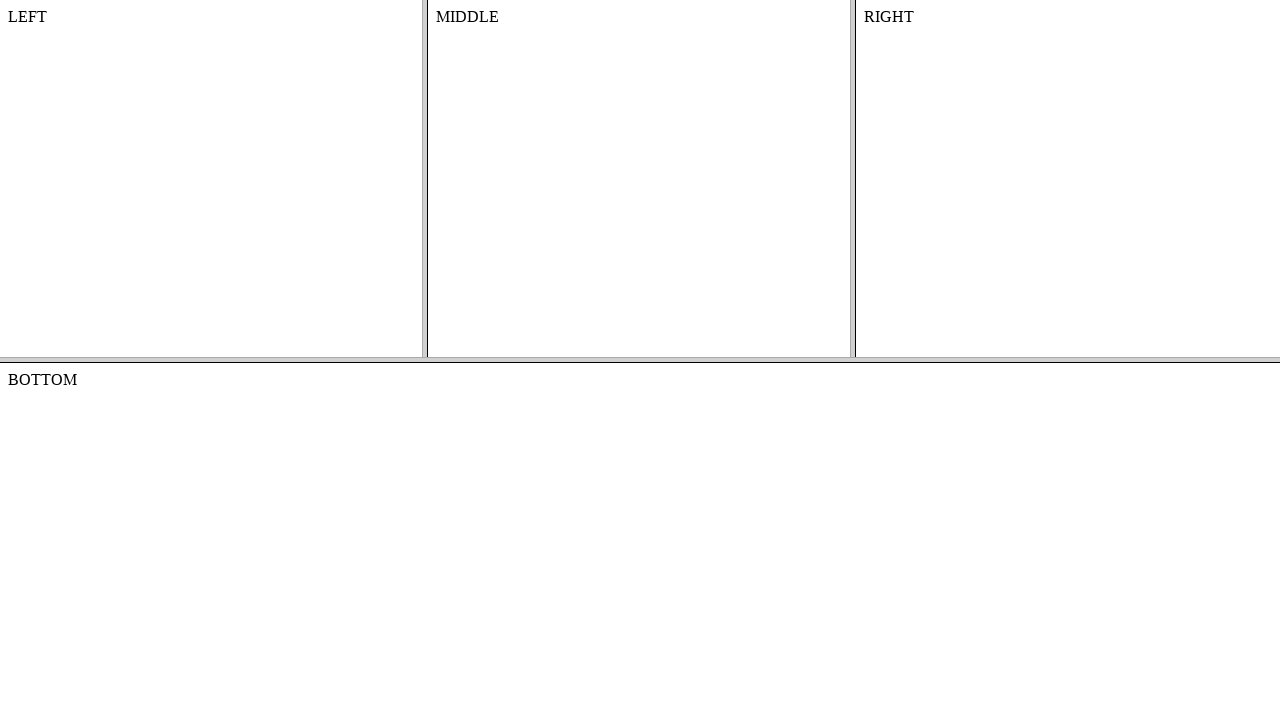